Tests dynamic controls functionality by navigating to the Dynamic Controls page and clicking the Enable button

Starting URL: https://the-internet.herokuapp.com/

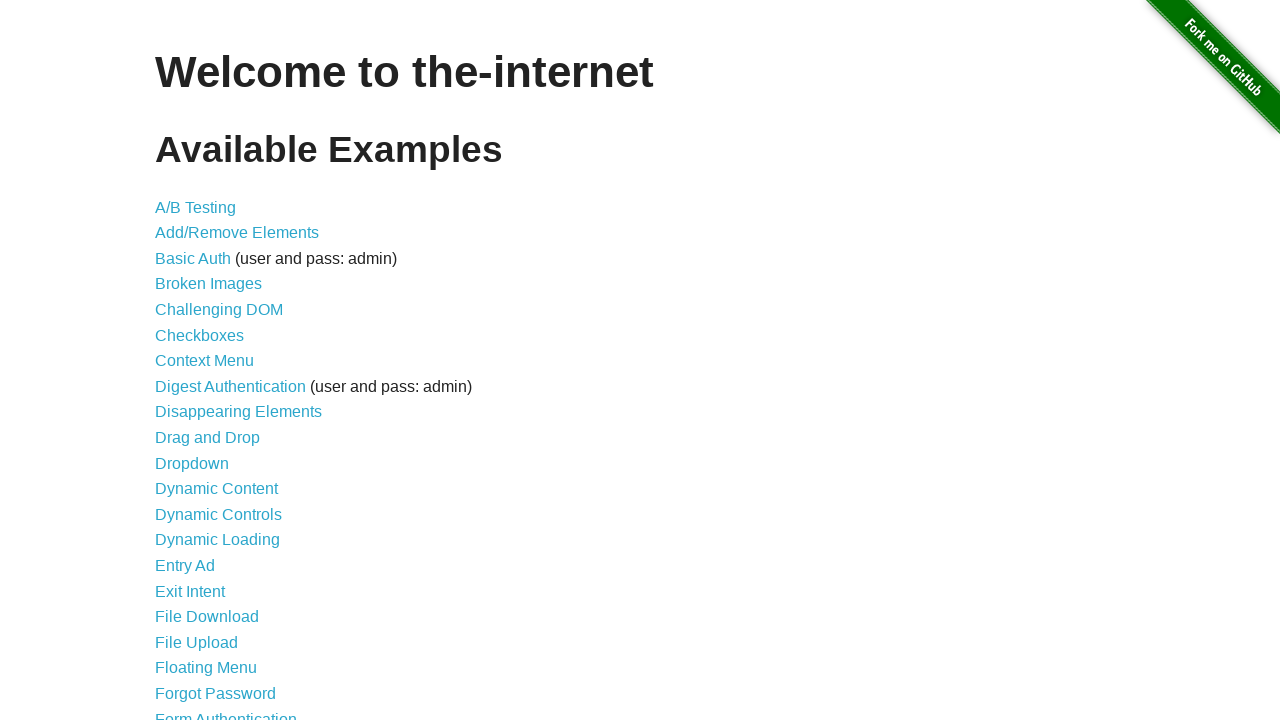

Clicked on Dynamic Controls link at (218, 514) on a:text('Dynamic Controls')
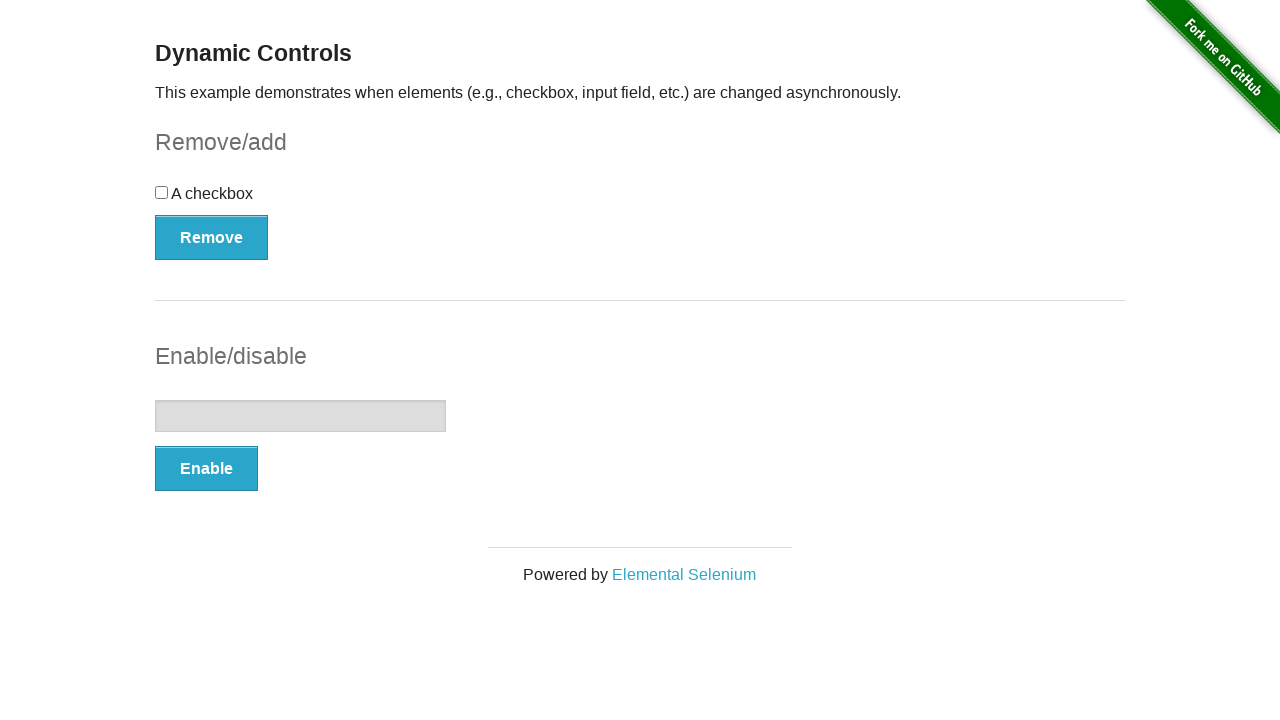

Enable button loaded on Dynamic Controls page
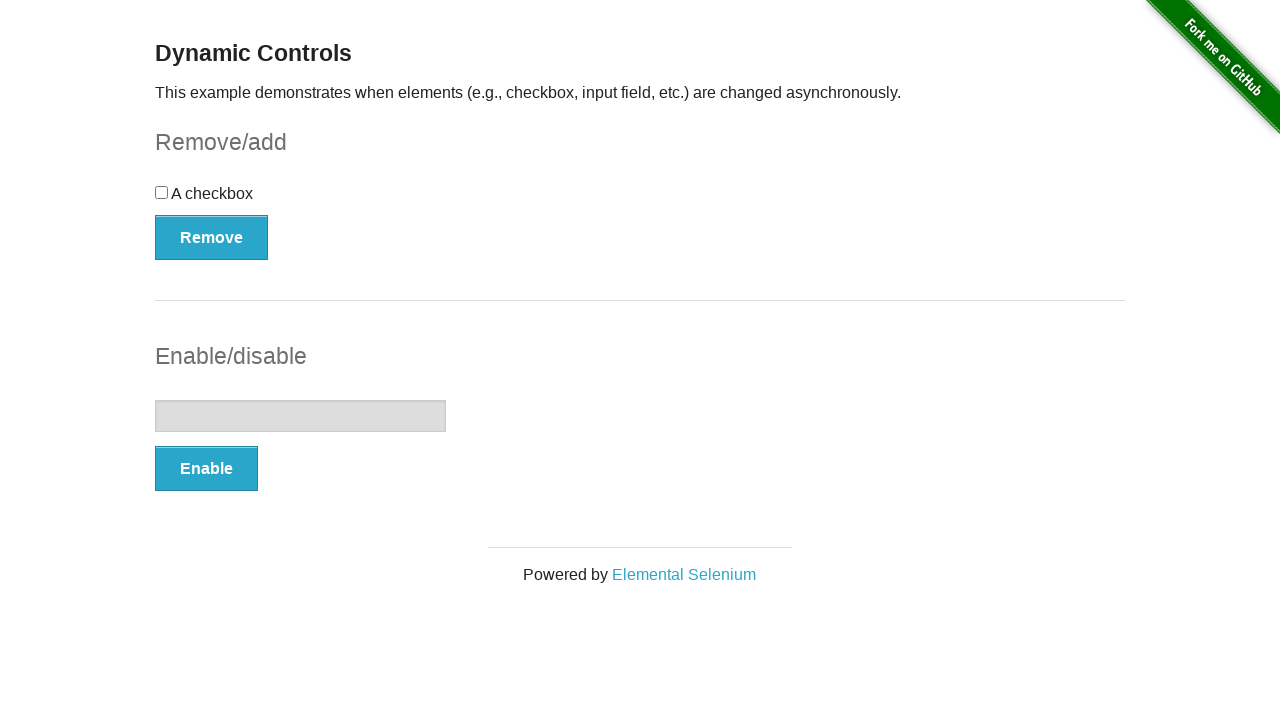

Clicked the Enable button at (206, 469) on xpath=//button[text()='Enable']
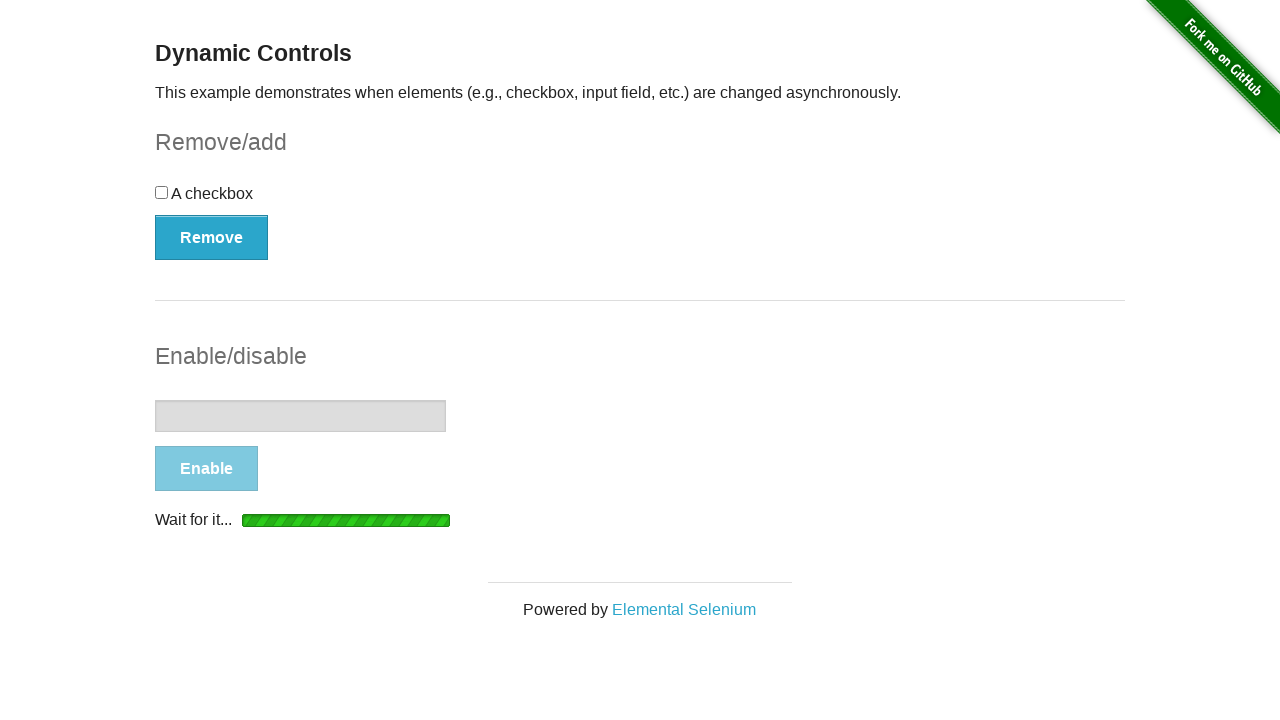

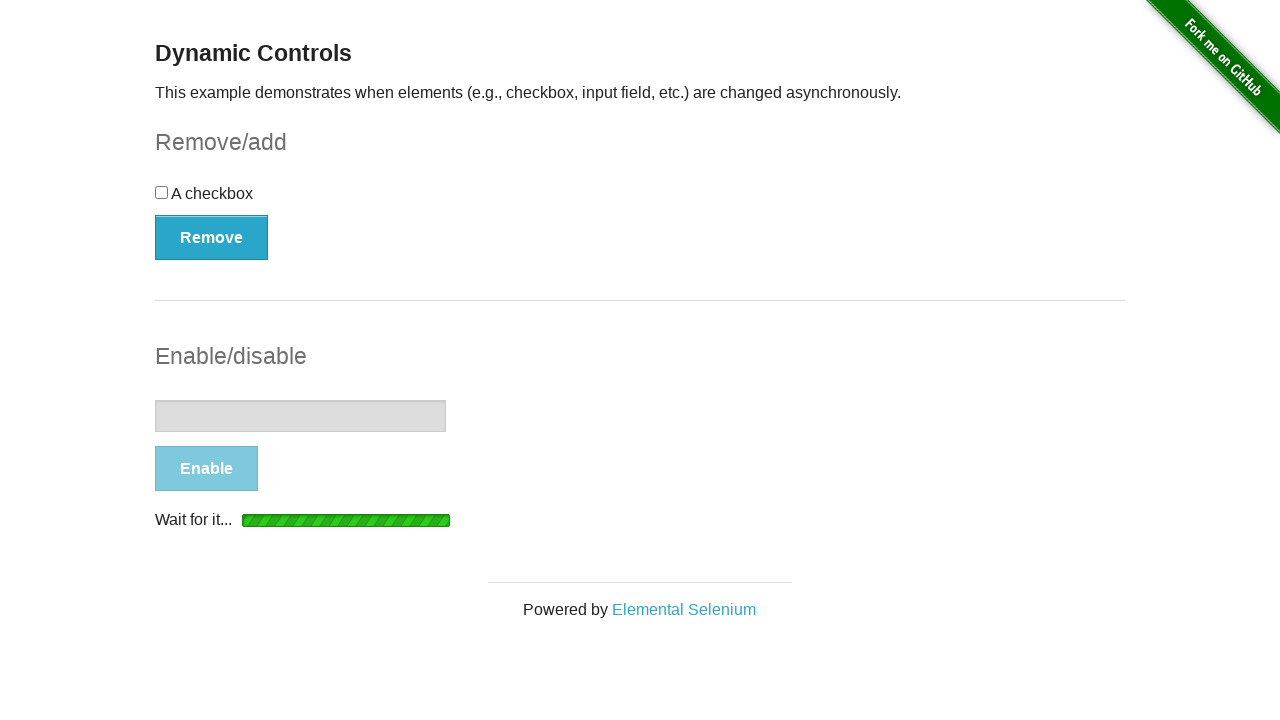